Tests A/B test opt-out by visiting the page, checking if in A/B test group, then adding an opt-out cookie and verifying the page shows the non-A/B test version after refresh

Starting URL: http://the-internet.herokuapp.com/abtest

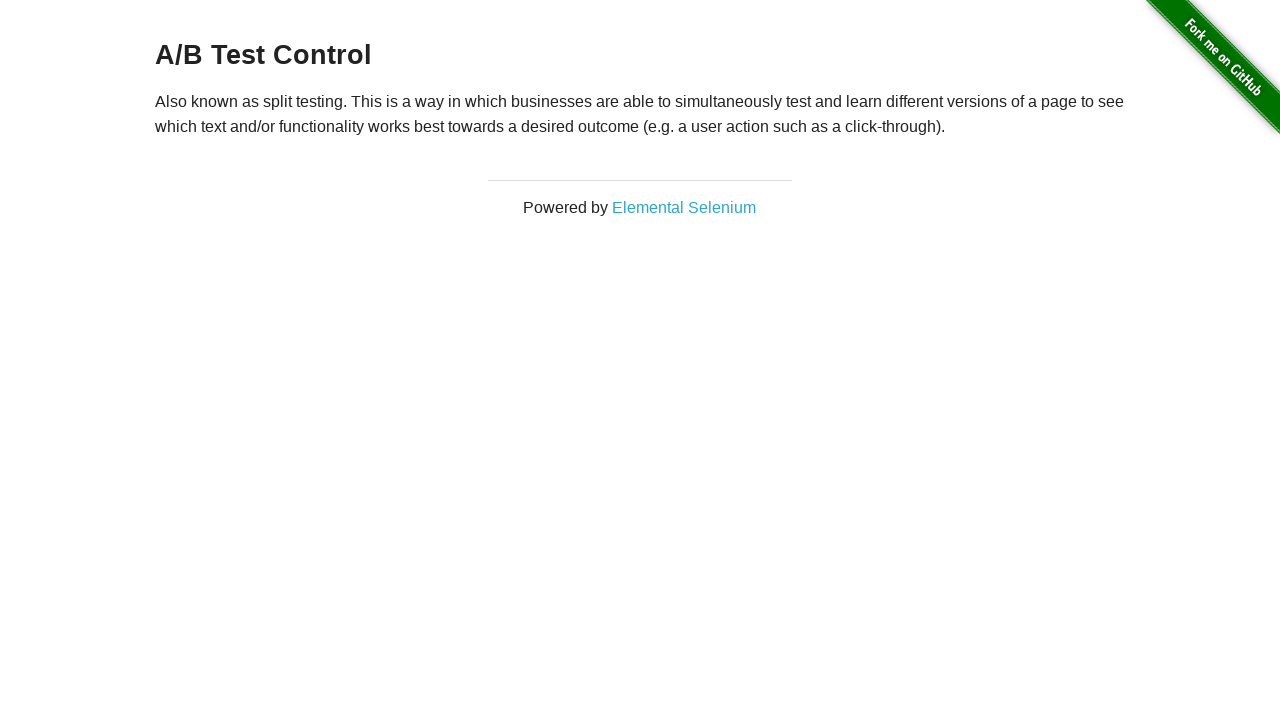

Retrieved heading text to check A/B test status
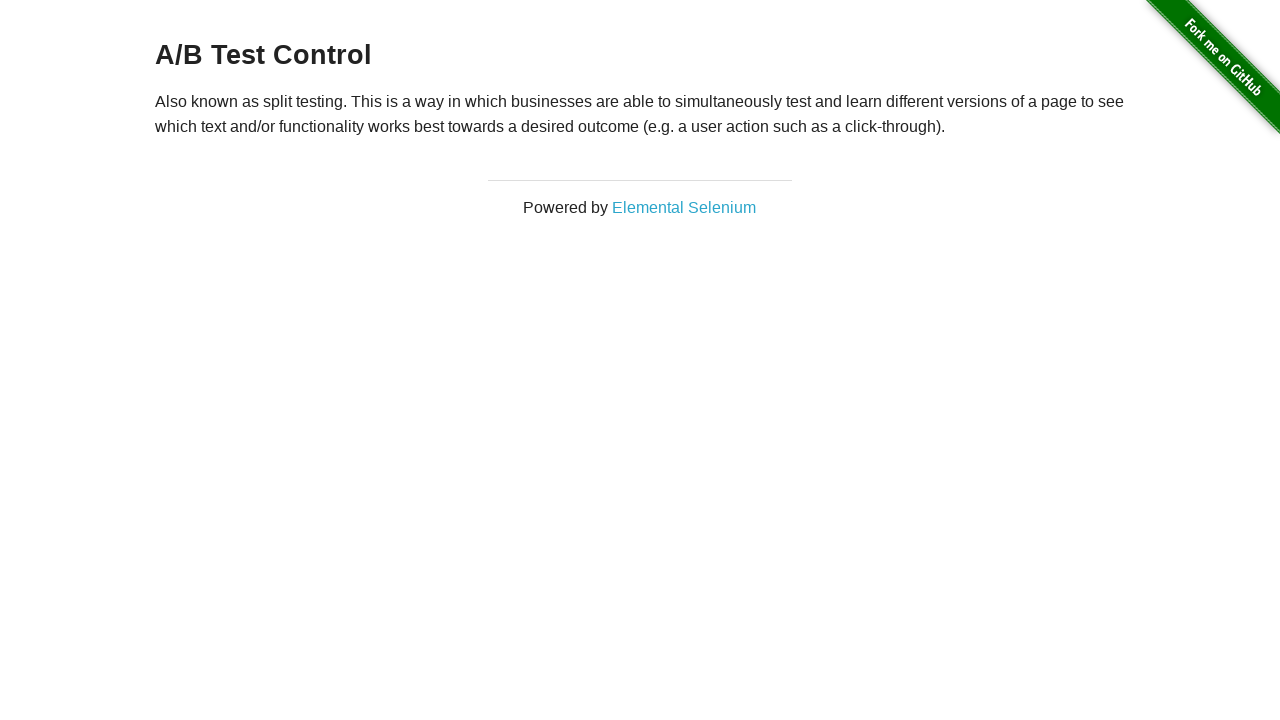

Added optimizelyOptOut cookie to opt out of A/B test
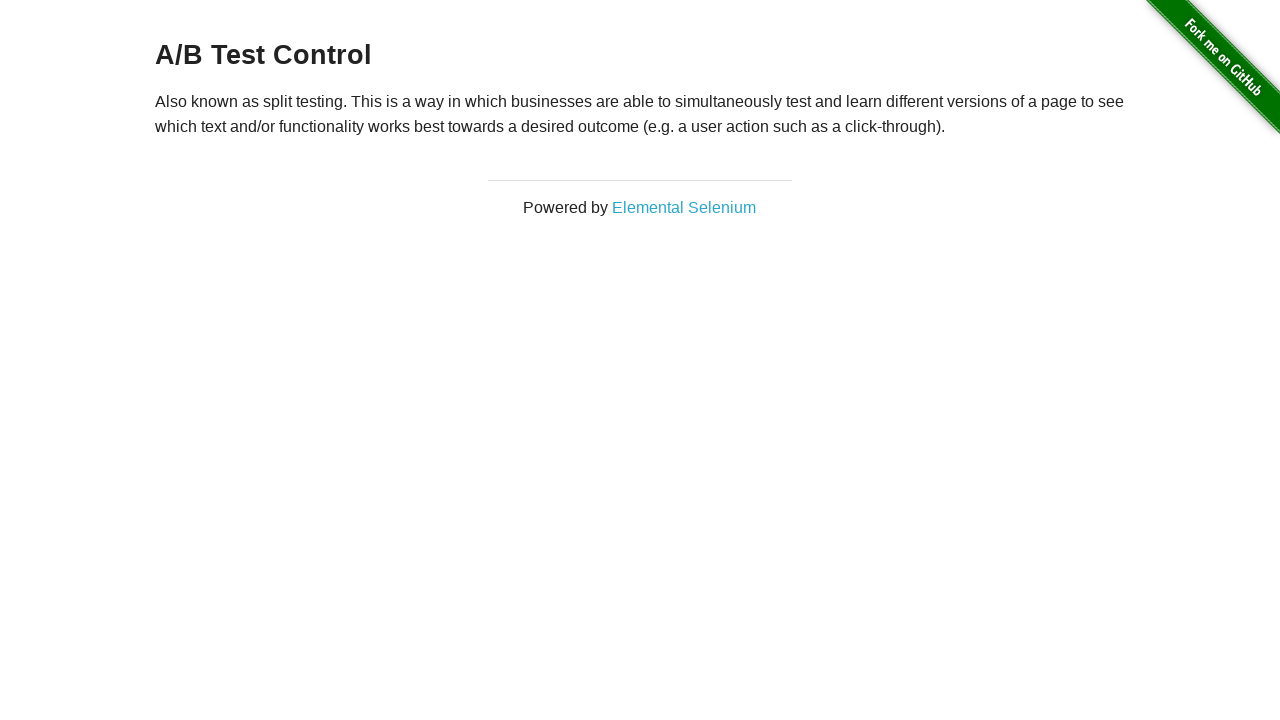

Reloaded page after adding opt-out cookie
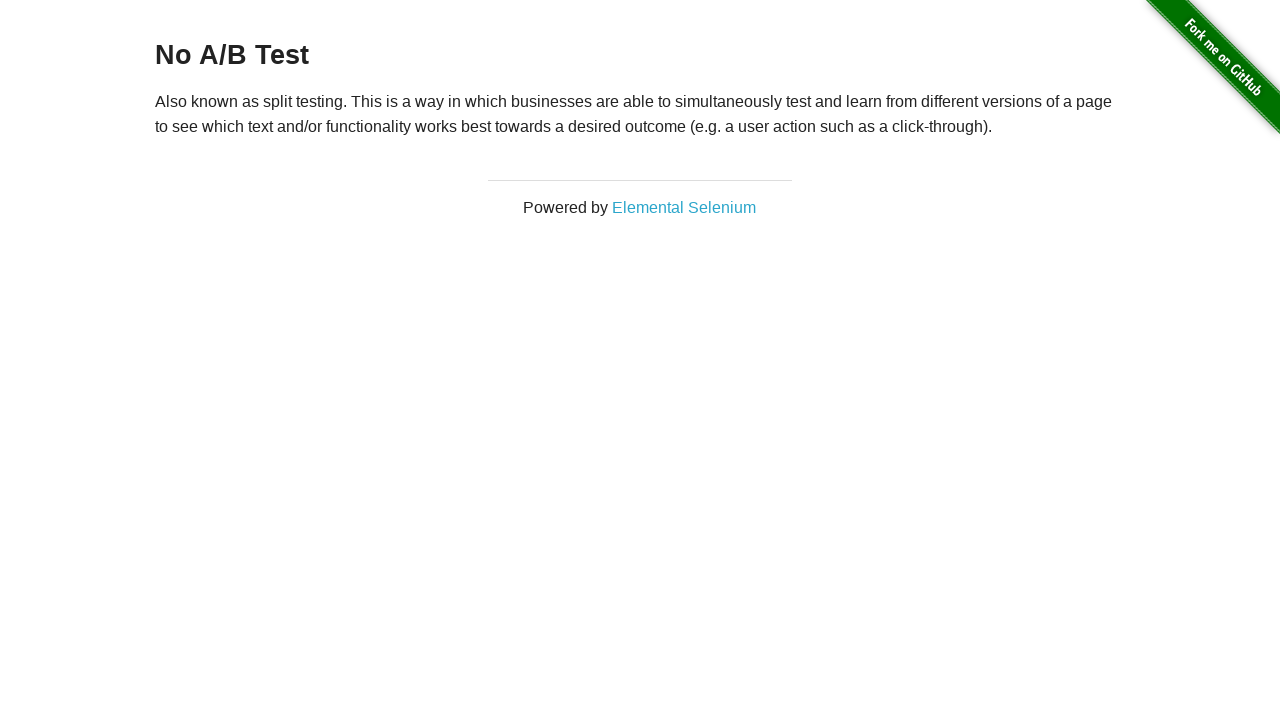

Waited for heading to load after opt-out
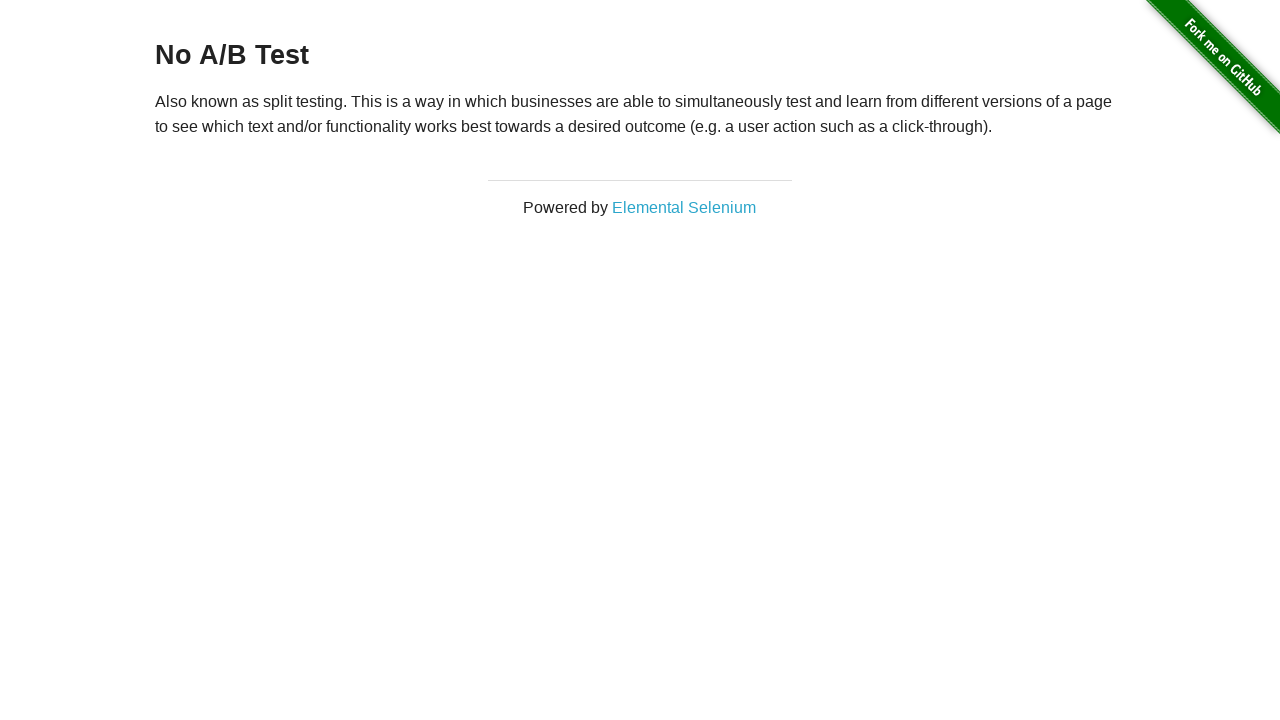

Verified page displays 'No A/B Test' confirming successful opt-out
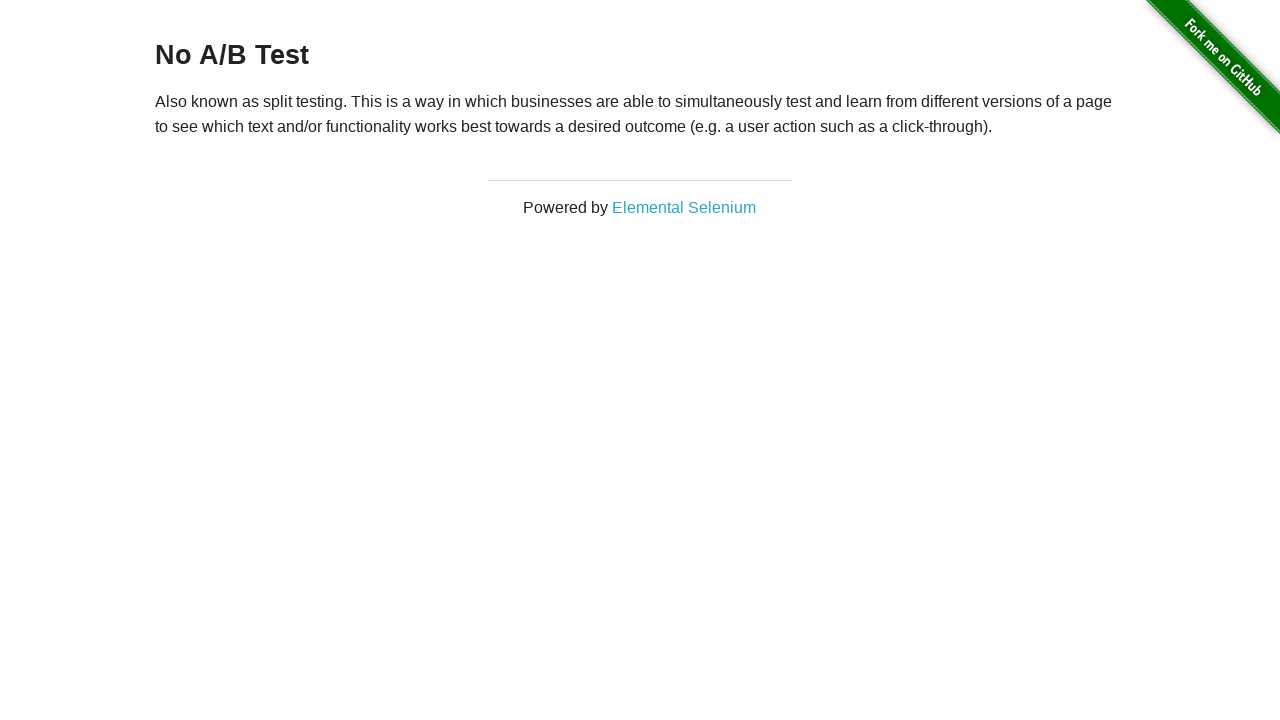

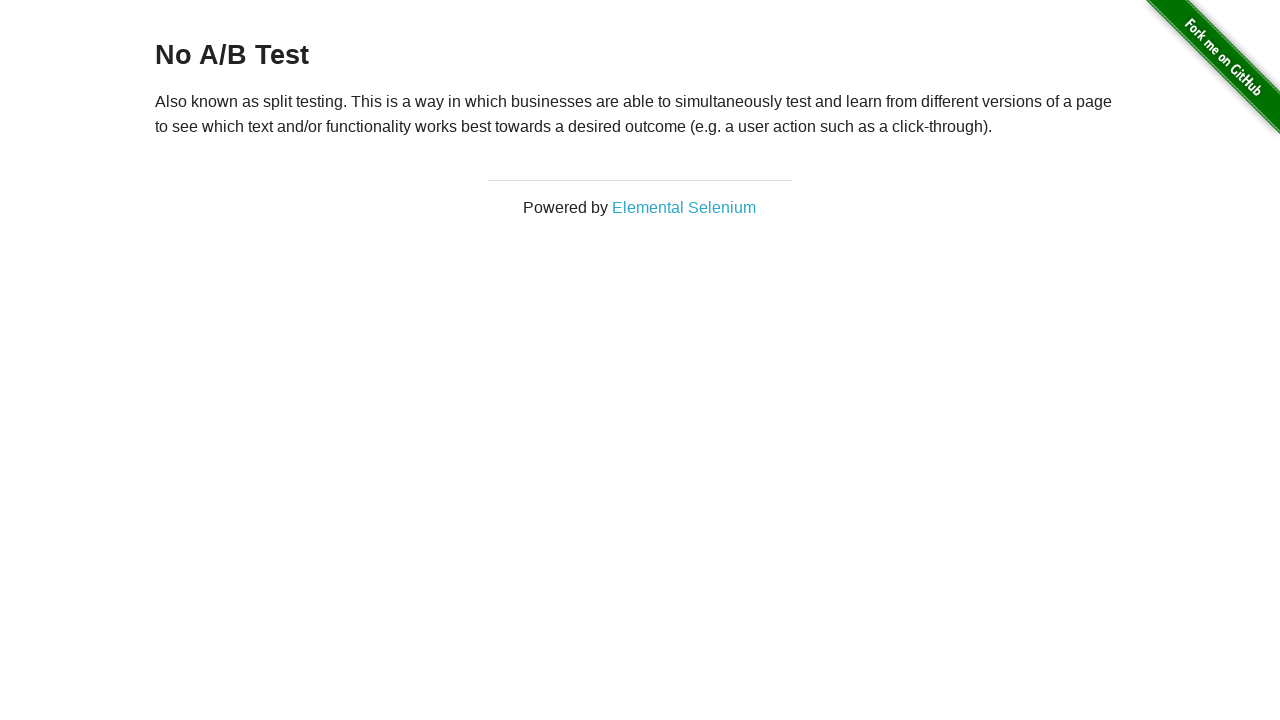